Tests JavaScript alert handling by clicking a button that triggers an alert and then accepting/dismissing the alert dialog

Starting URL: https://formy-project.herokuapp.com/switch-window

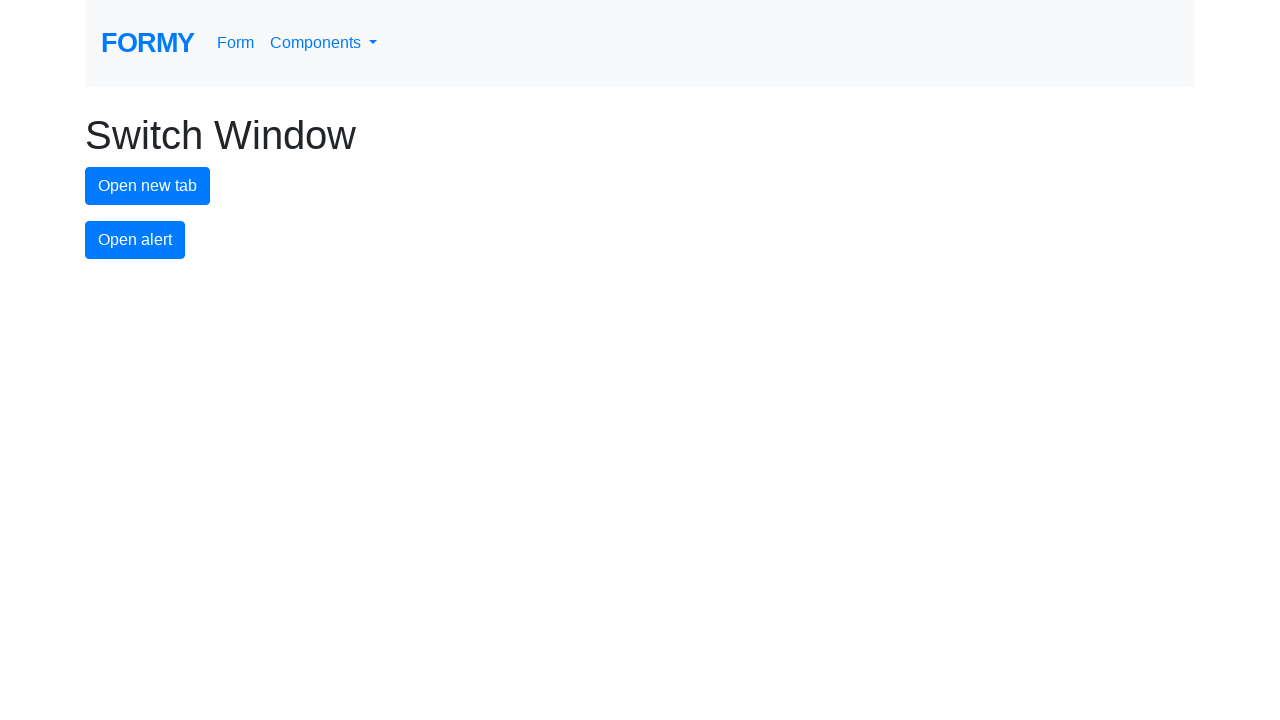

Set up dialog handler to accept alerts
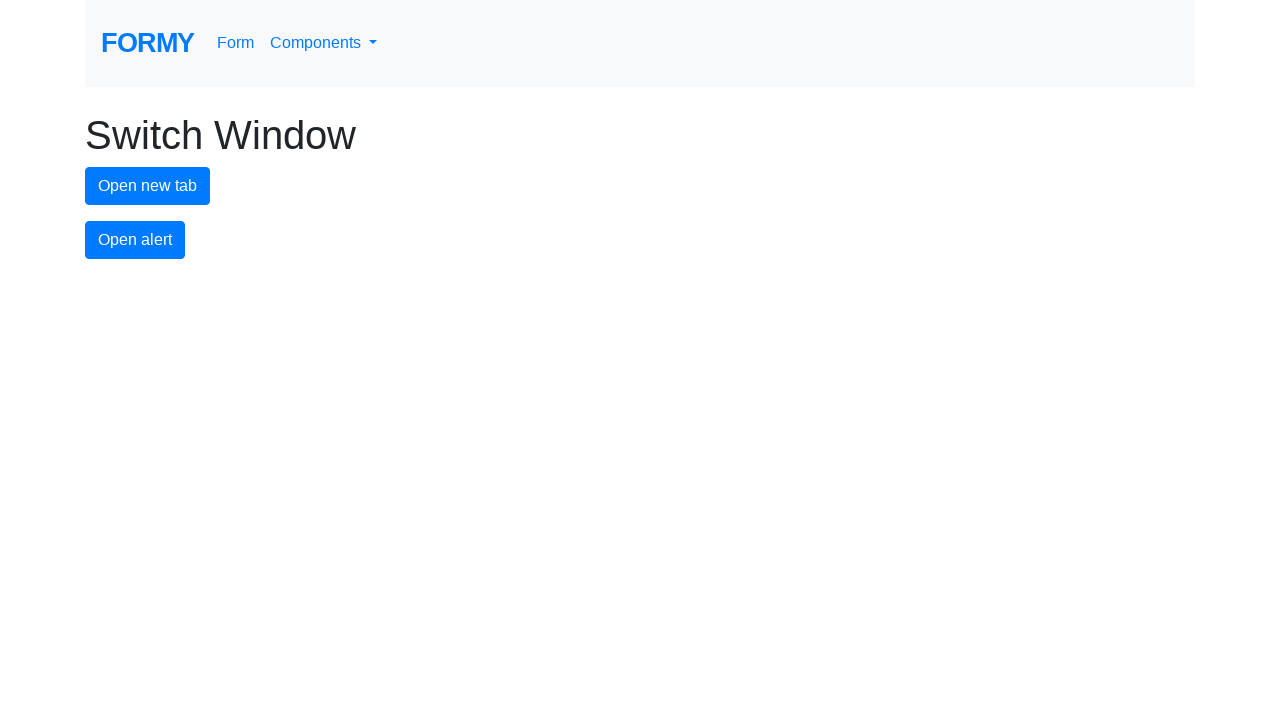

Clicked alert button to trigger JavaScript alert at (135, 240) on #alert-button
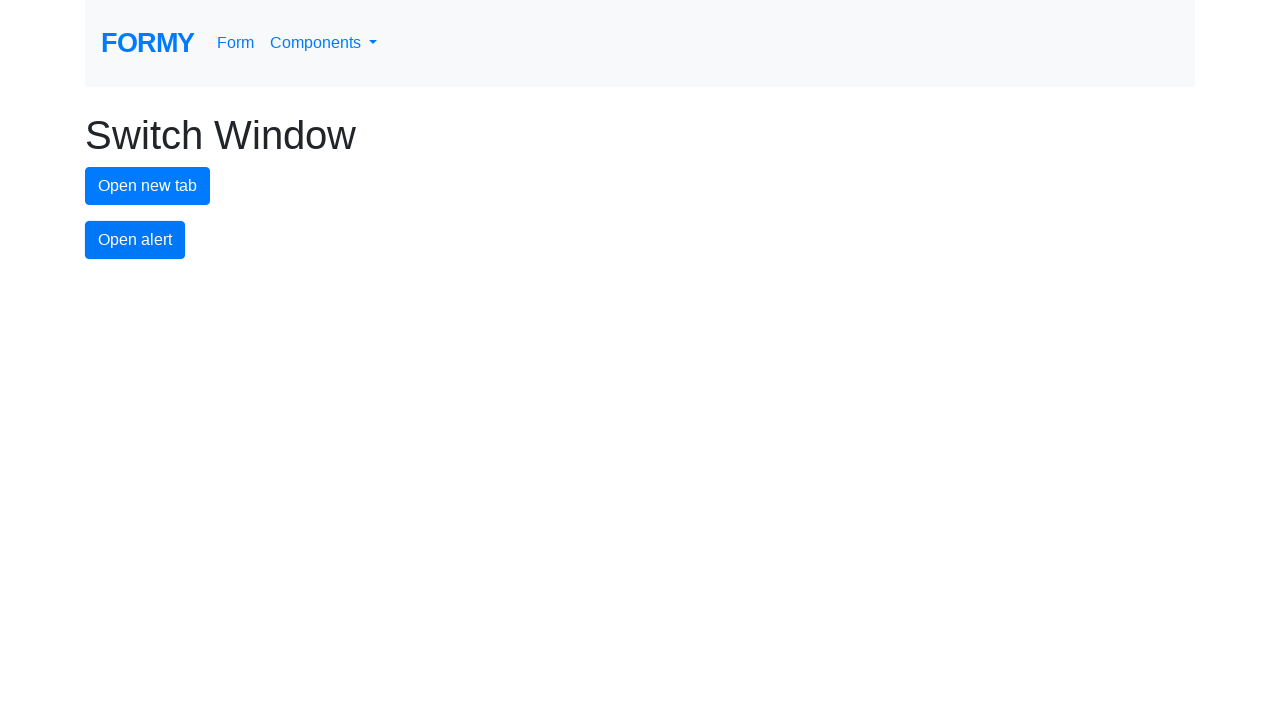

Waited for alert dialog to be handled
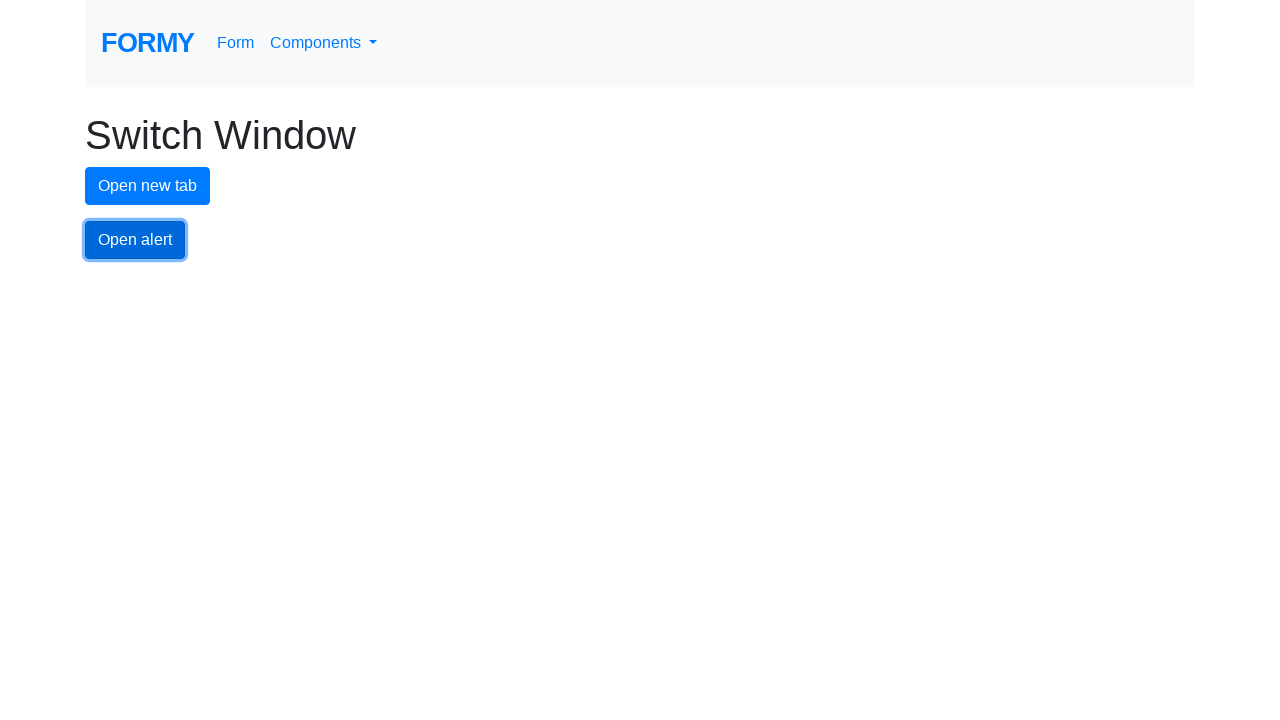

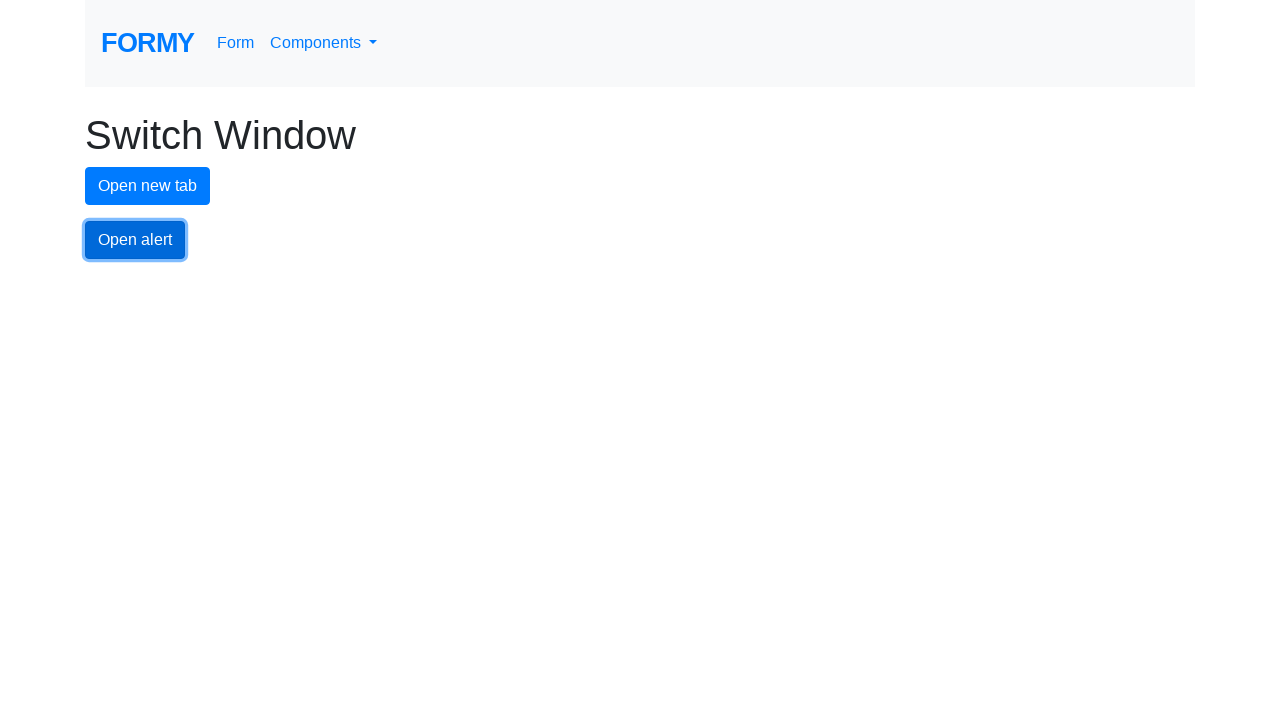